Navigates to the Sauce Demo website and locates an element by its text content "Accepted usernames are:" to verify it exists on the page.

Starting URL: https://www.saucedemo.com/

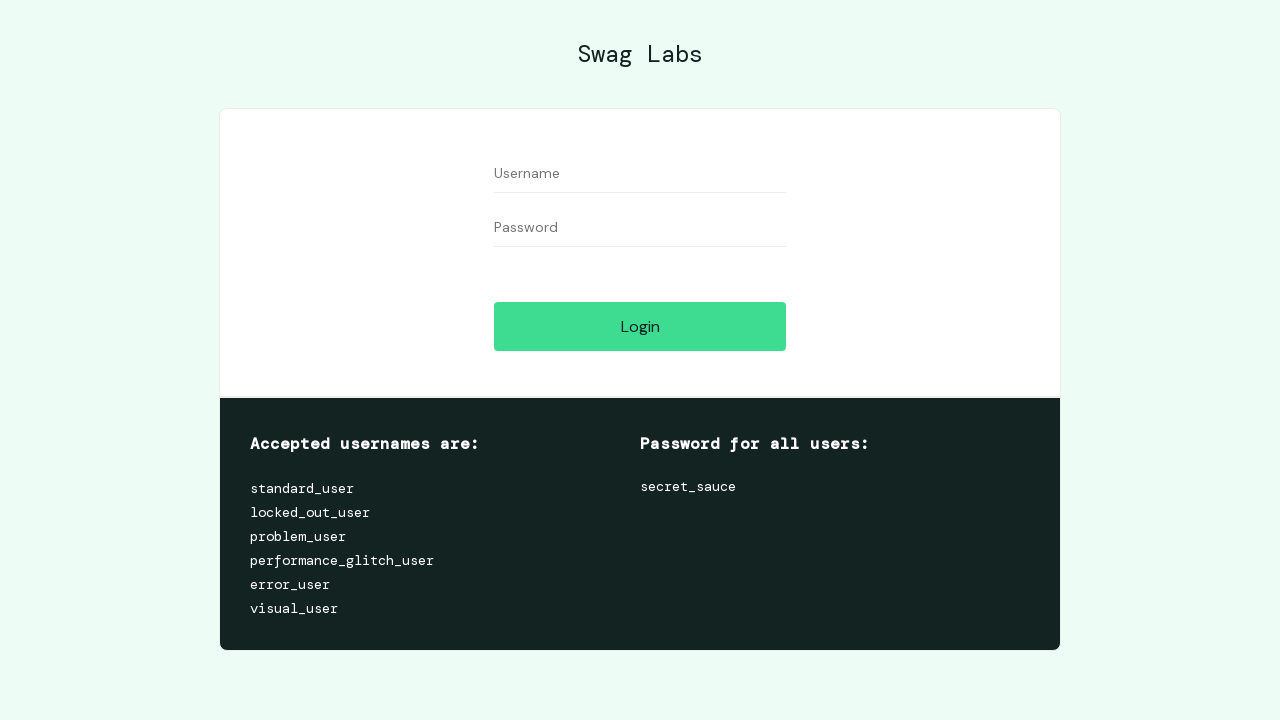

Navigated to Sauce Demo website
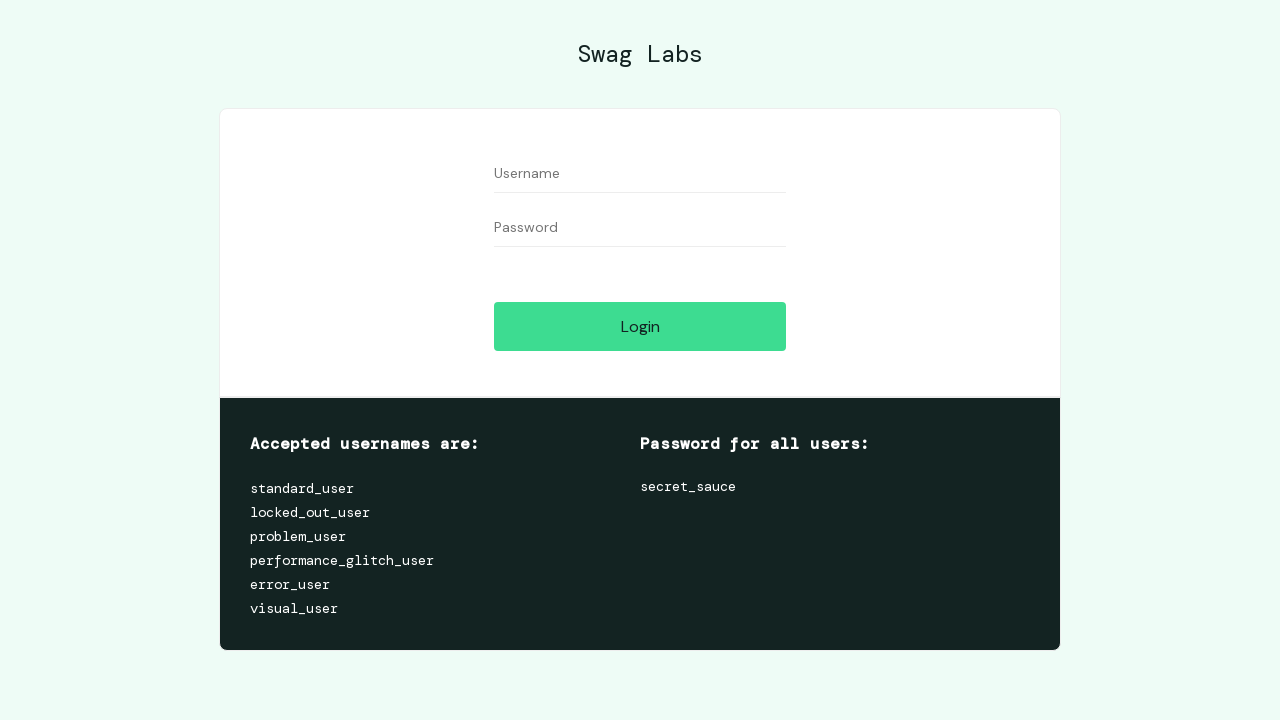

Located element with text 'Accepted usernames are:'
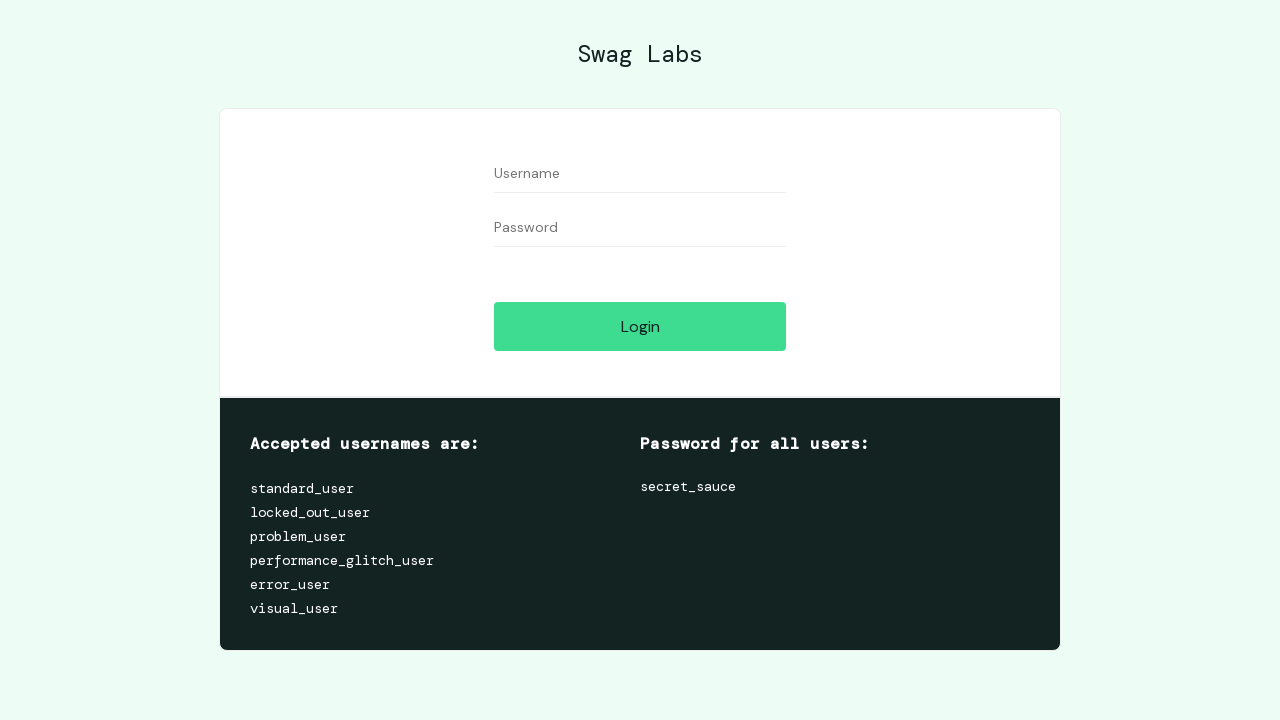

Highlighted the located element
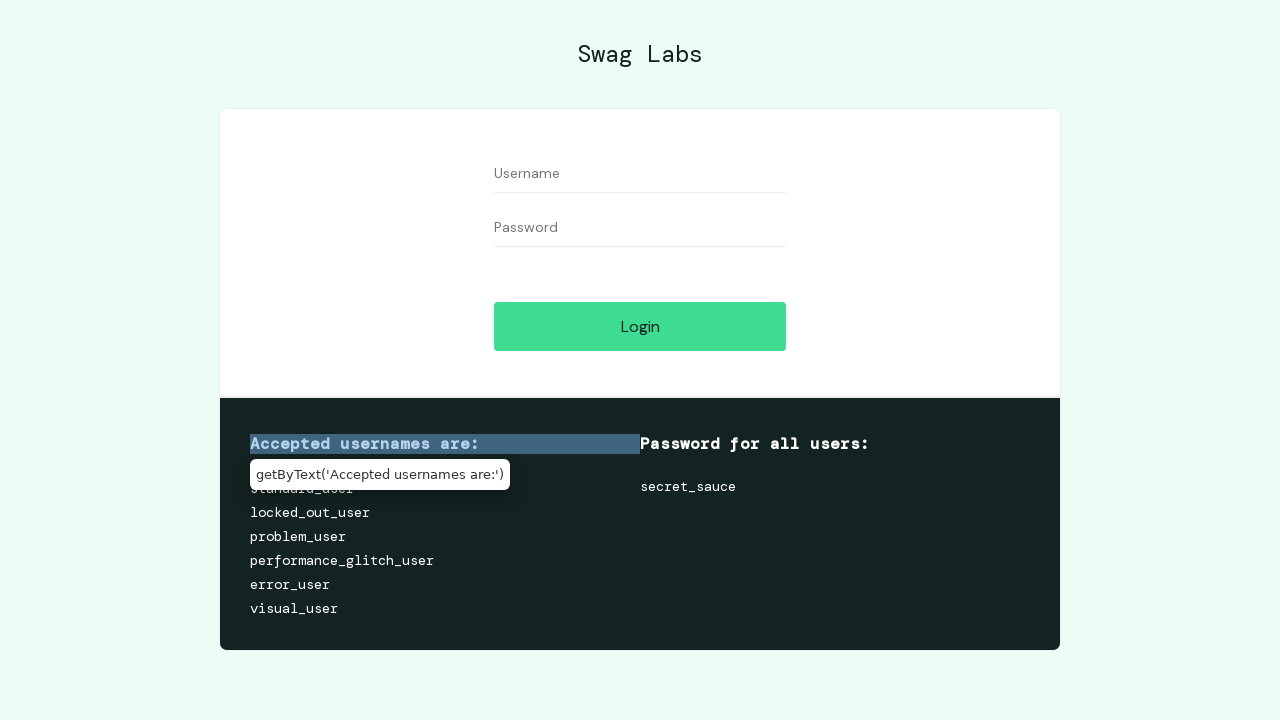

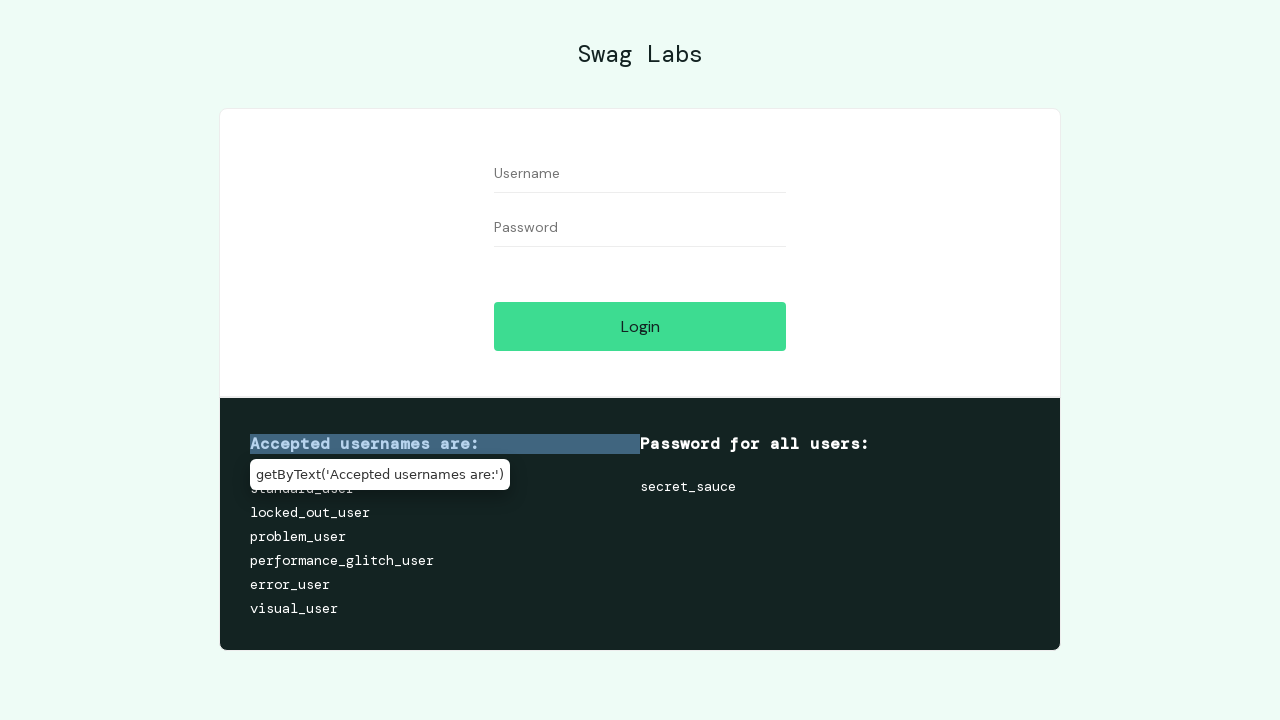